Tests checkbox functionality by locating and clicking all checkboxes with name 'sports' on the page

Starting URL: http://www.tizag.com/htmlT/htmlcheckboxes.php

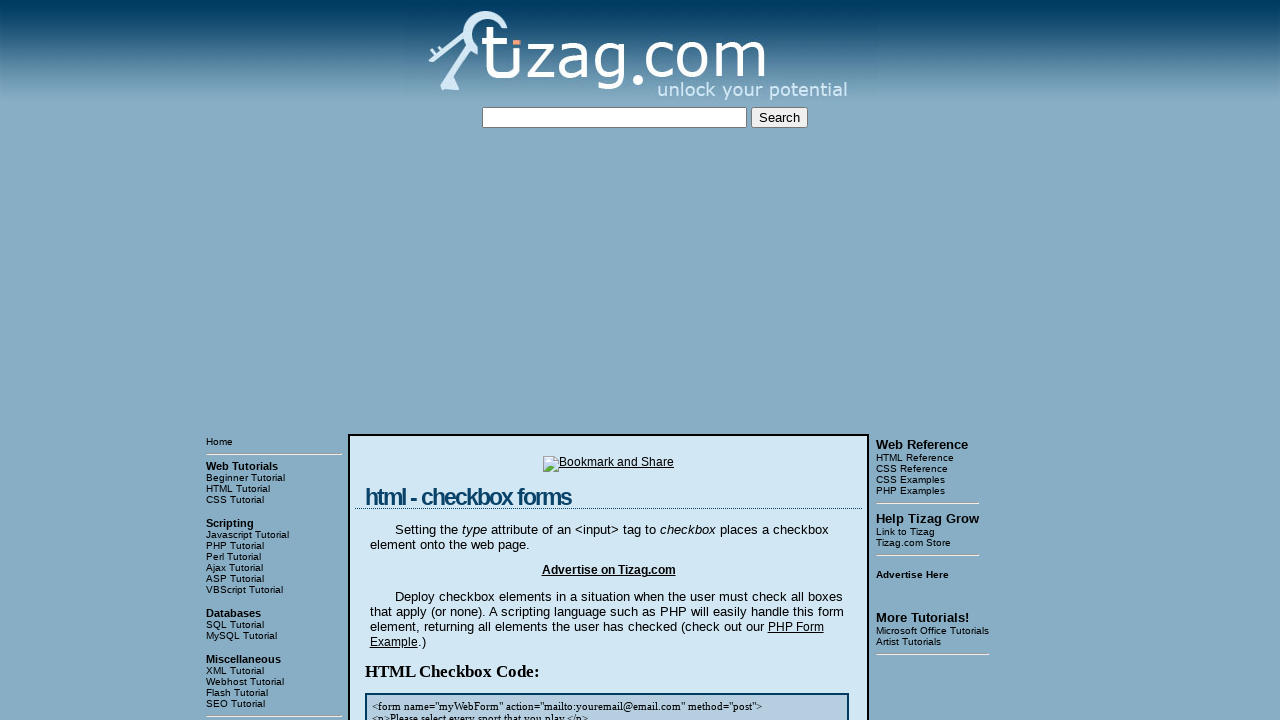

Located the checkbox block using XPath
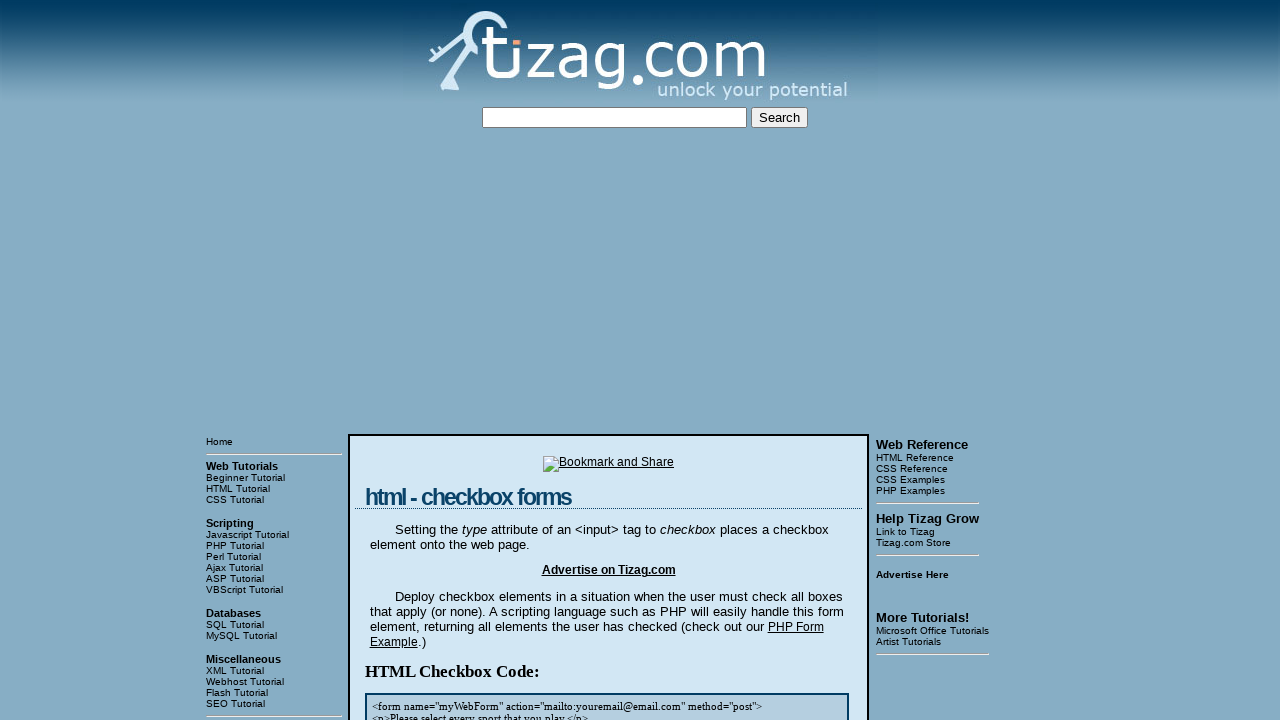

Located all checkboxes with name 'sports' within the block
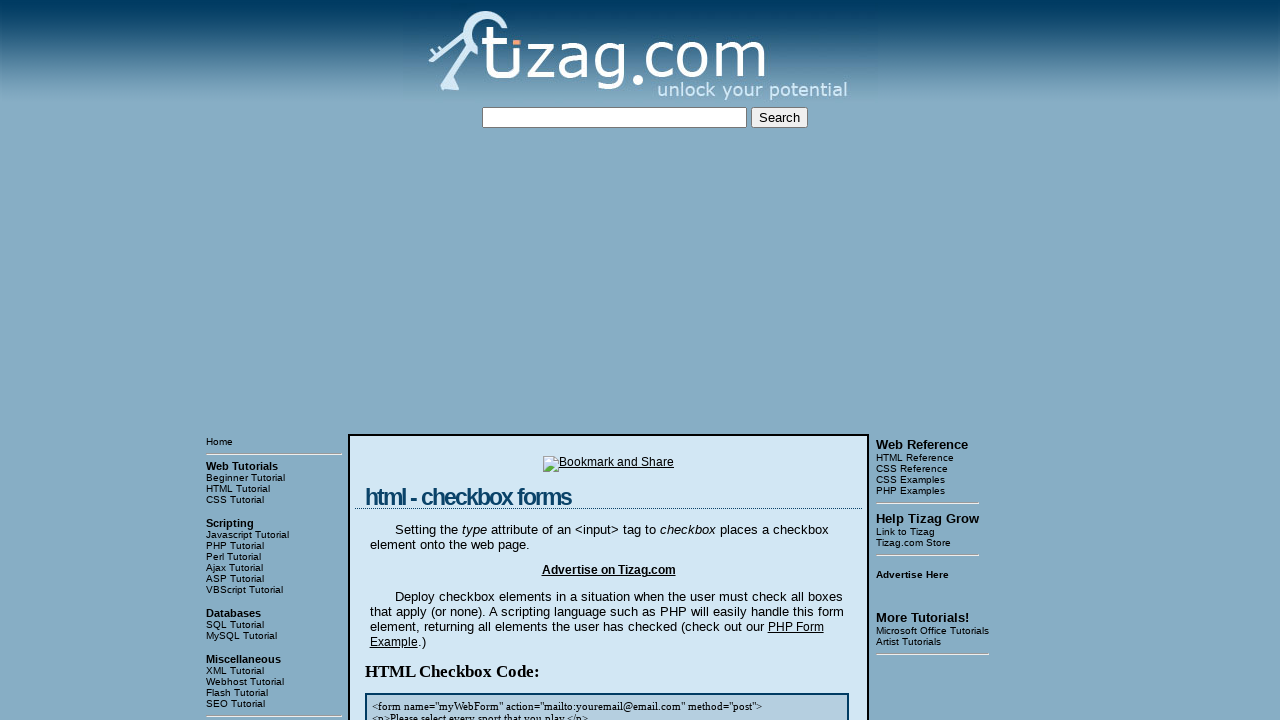

Found 4 checkboxes with name 'sports'
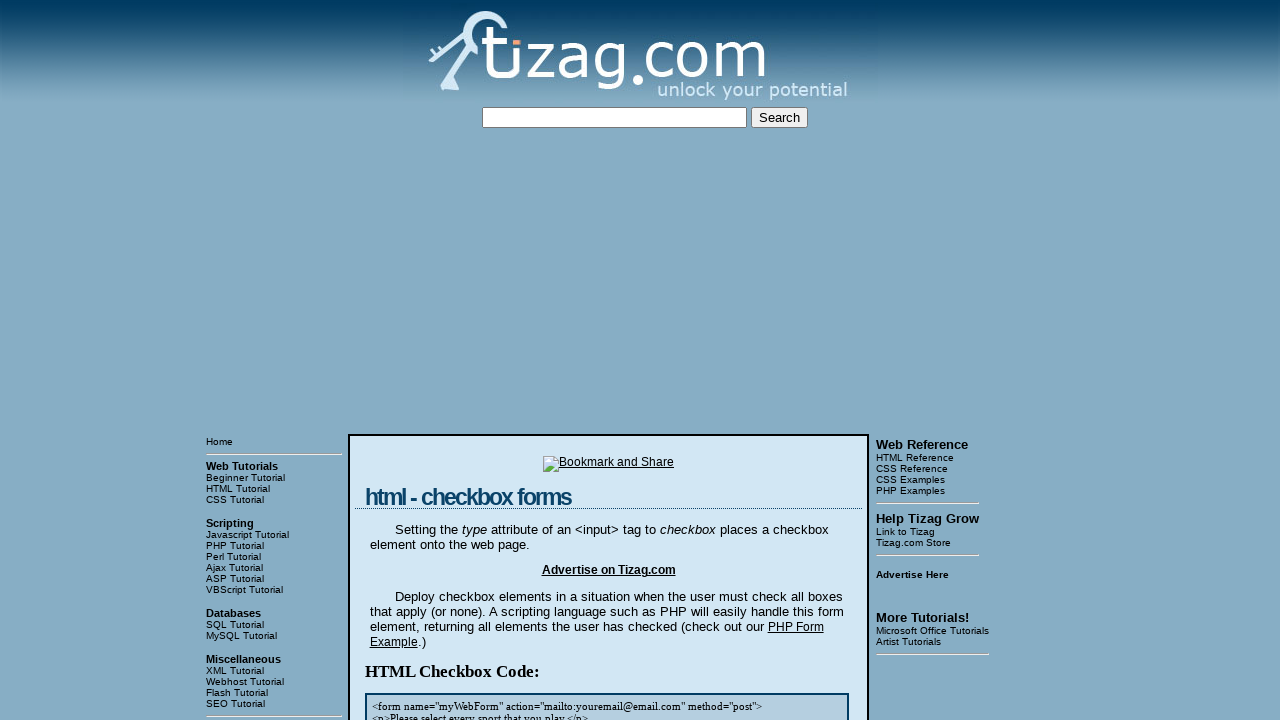

Clicked checkbox 1 of 4 at (422, 360) on xpath=html/body/table[3]/tbody/tr[1]/td[2]/table/tbody/tr/td/div[4] >> input[nam
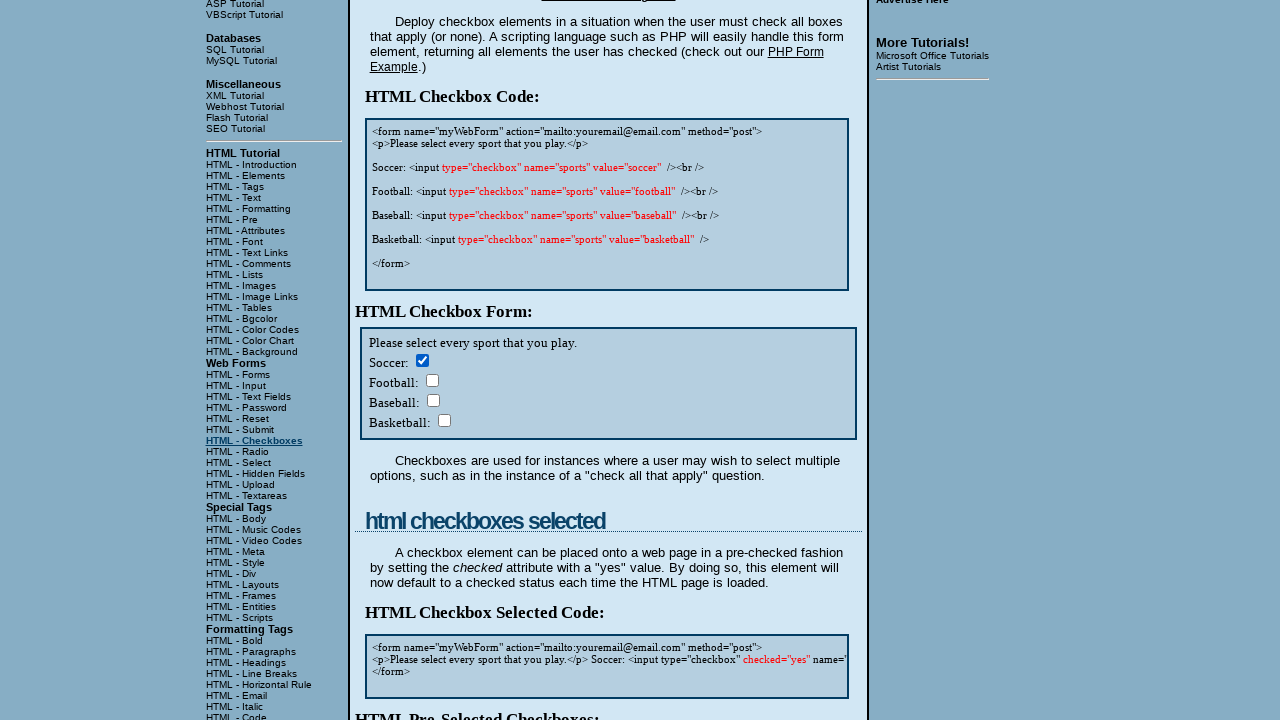

Clicked checkbox 2 of 4 at (432, 380) on xpath=html/body/table[3]/tbody/tr[1]/td[2]/table/tbody/tr/td/div[4] >> input[nam
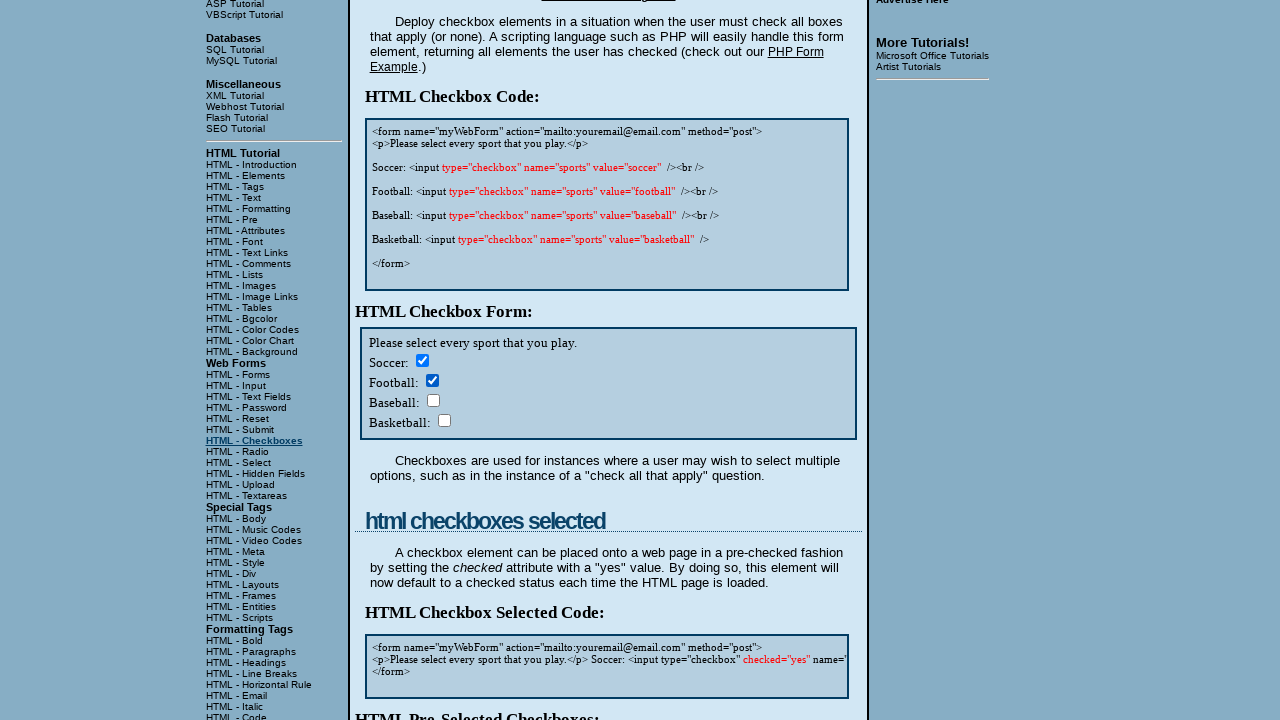

Clicked checkbox 3 of 4 at (433, 400) on xpath=html/body/table[3]/tbody/tr[1]/td[2]/table/tbody/tr/td/div[4] >> input[nam
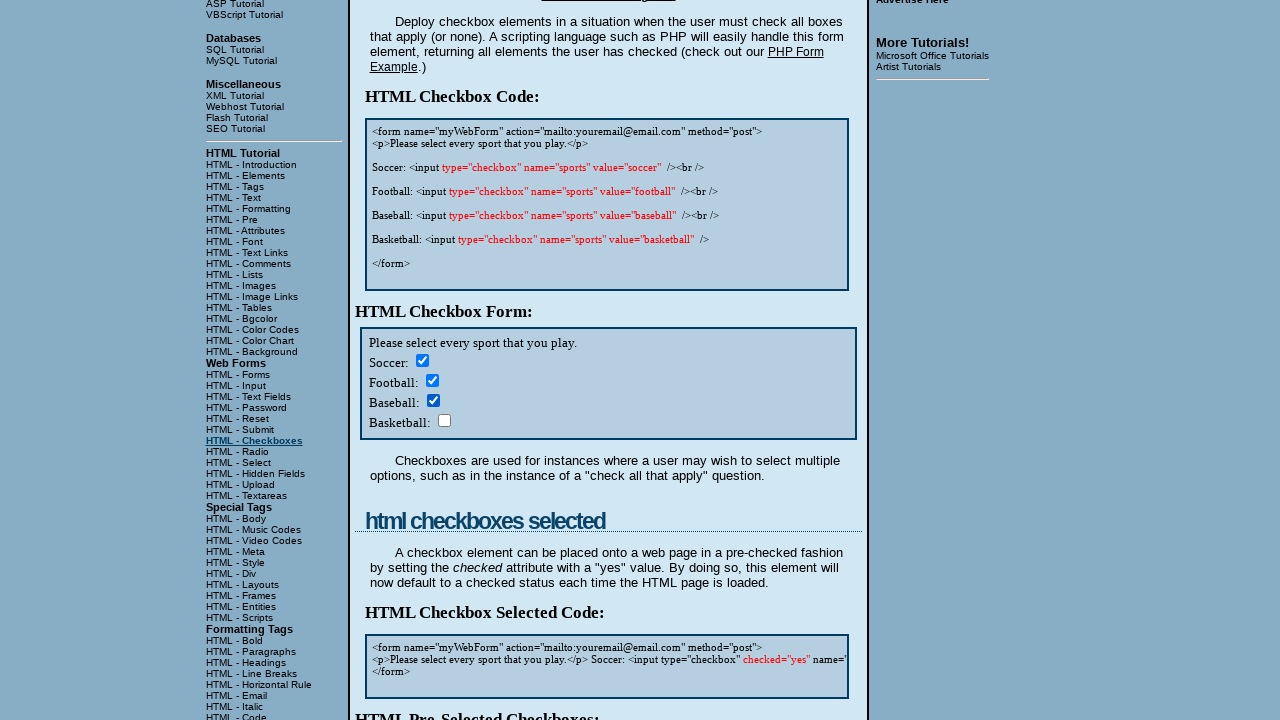

Clicked checkbox 4 of 4 at (444, 420) on xpath=html/body/table[3]/tbody/tr[1]/td[2]/table/tbody/tr/td/div[4] >> input[nam
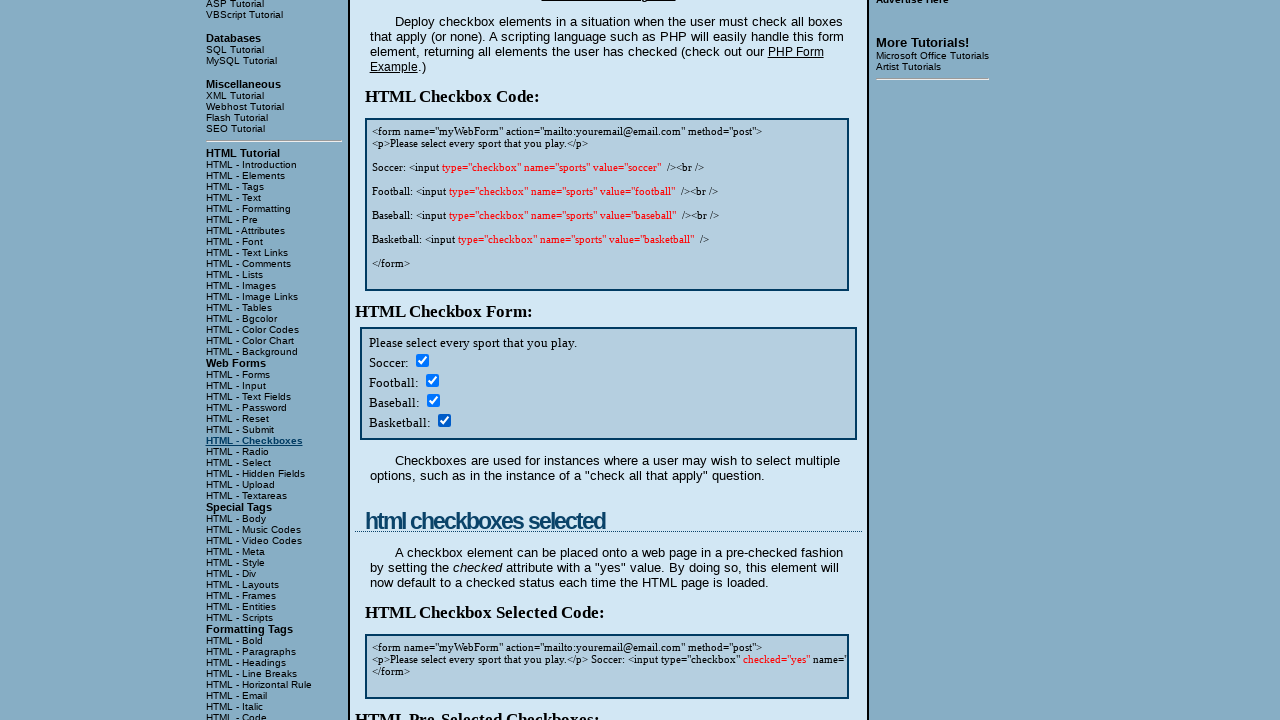

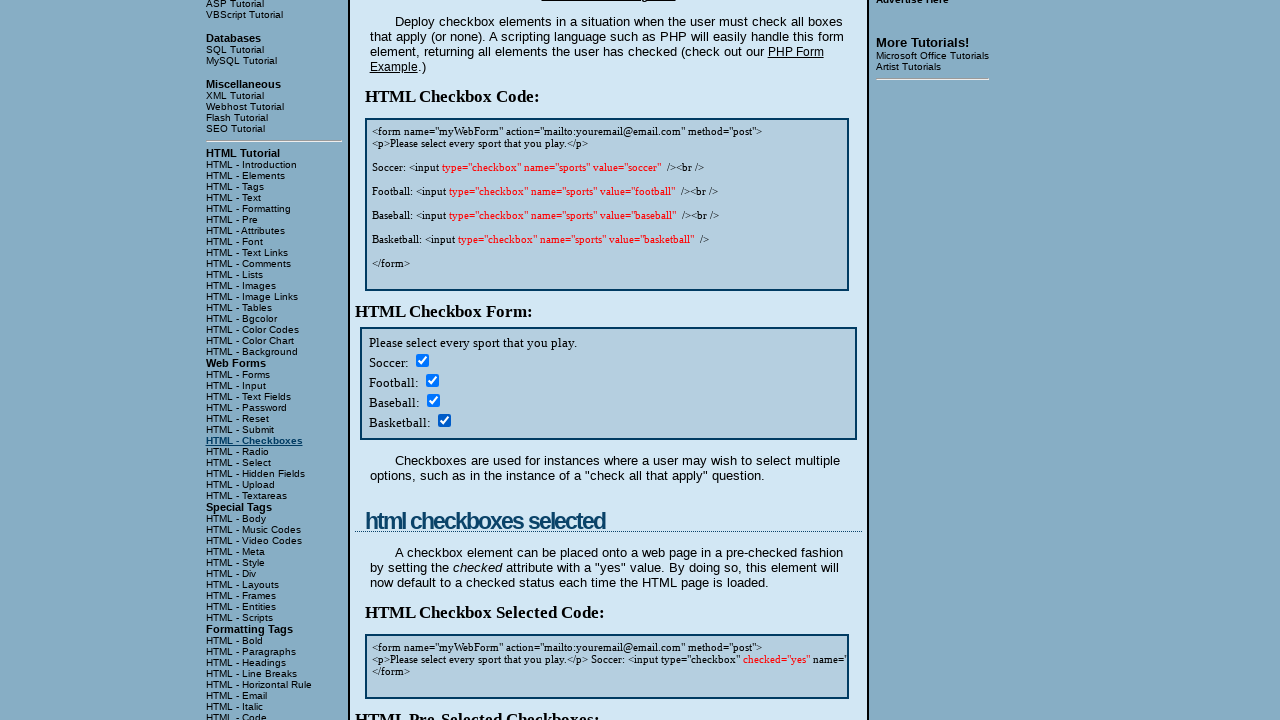